Tests checkbox selection by navigating from a table cell to its parent row and clicking the associated checkbox using parent-child XPath traversal

Starting URL: http://antoniotrindade.com.br/treinoautomacao/localizandovalorestable.html

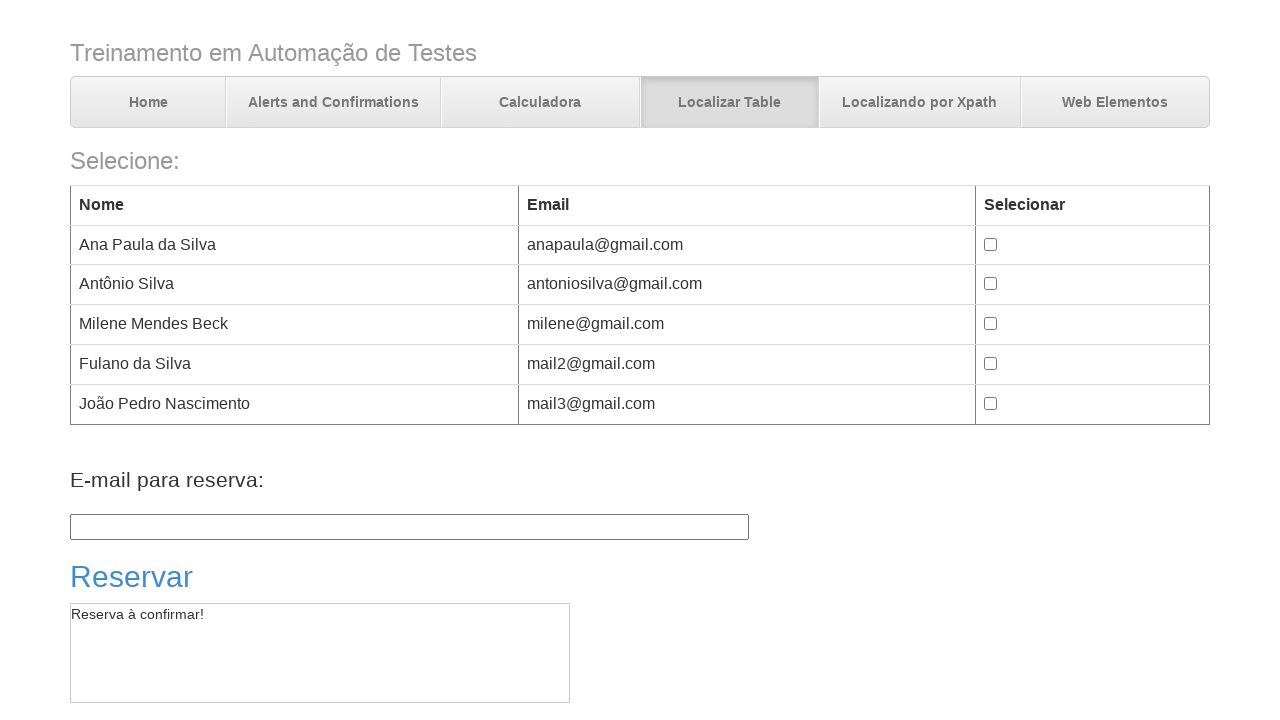

Located checkbox associated with 'Fulano da Silva' using parent-child XPath traversal
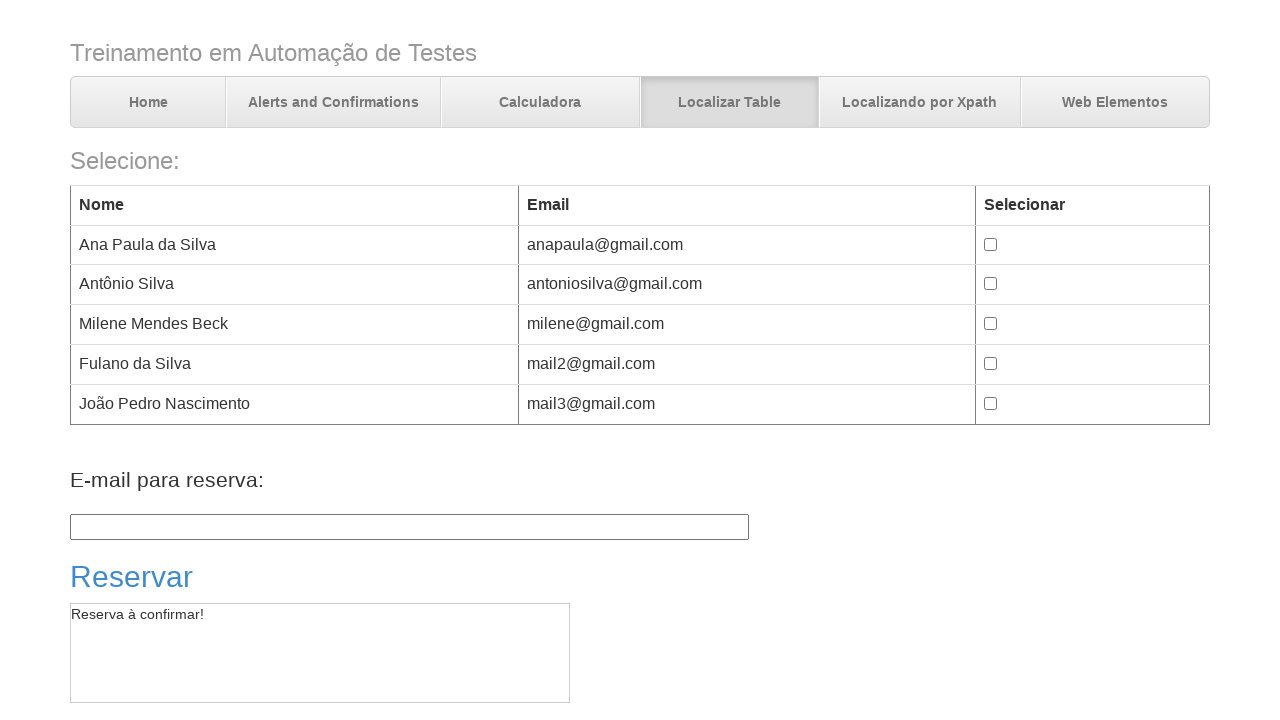

Clicked the checkbox for 'Fulano da Silva' at (991, 364) on xpath=//*[.='Fulano da Silva']/../td/input
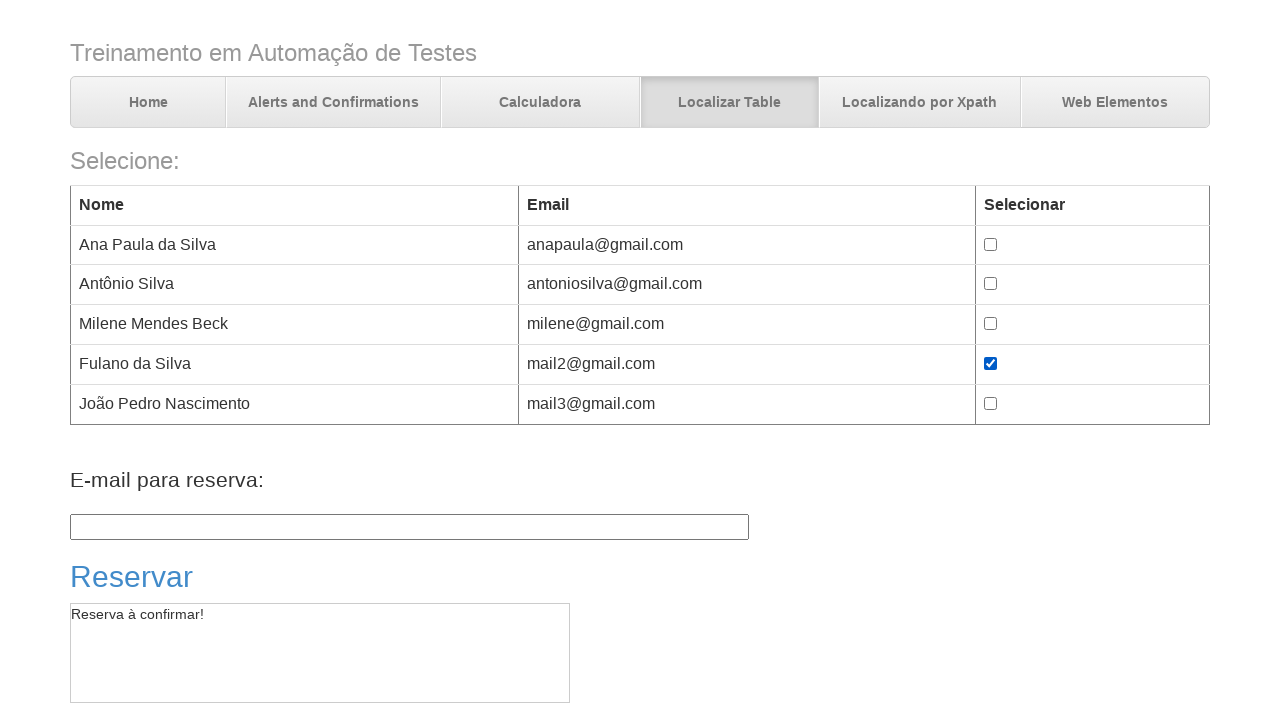

Verified that the checkbox is now checked
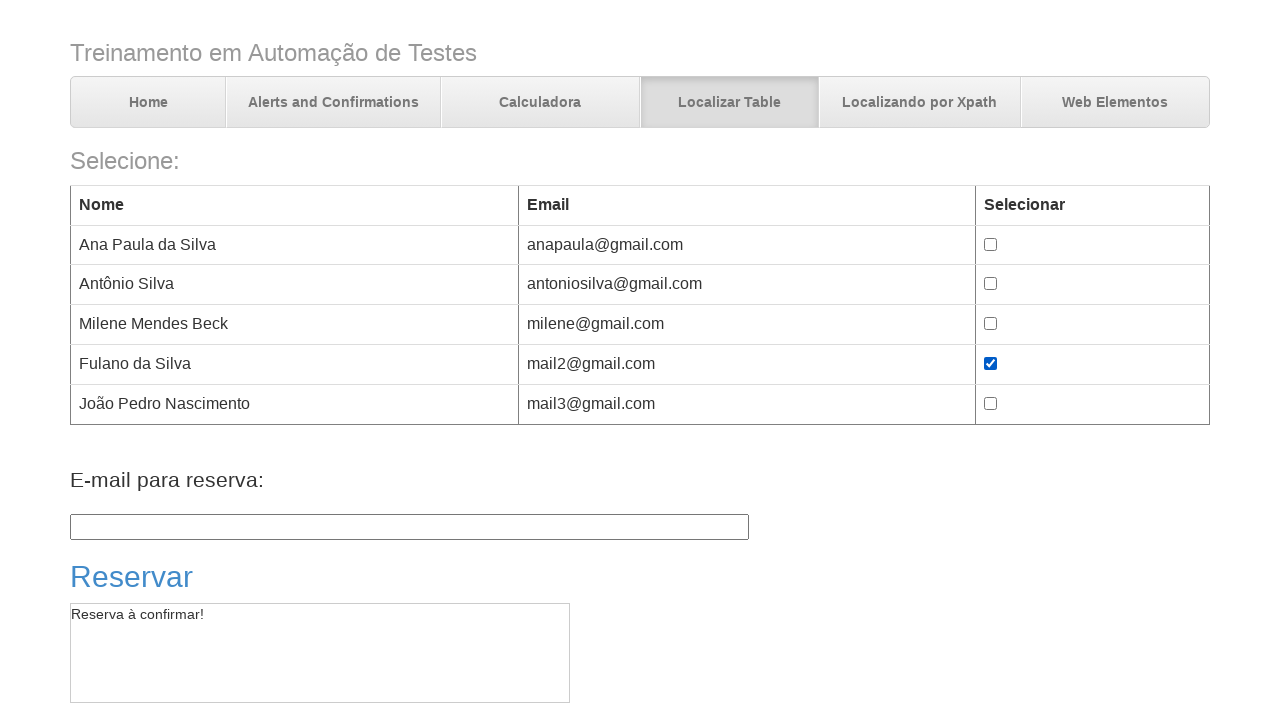

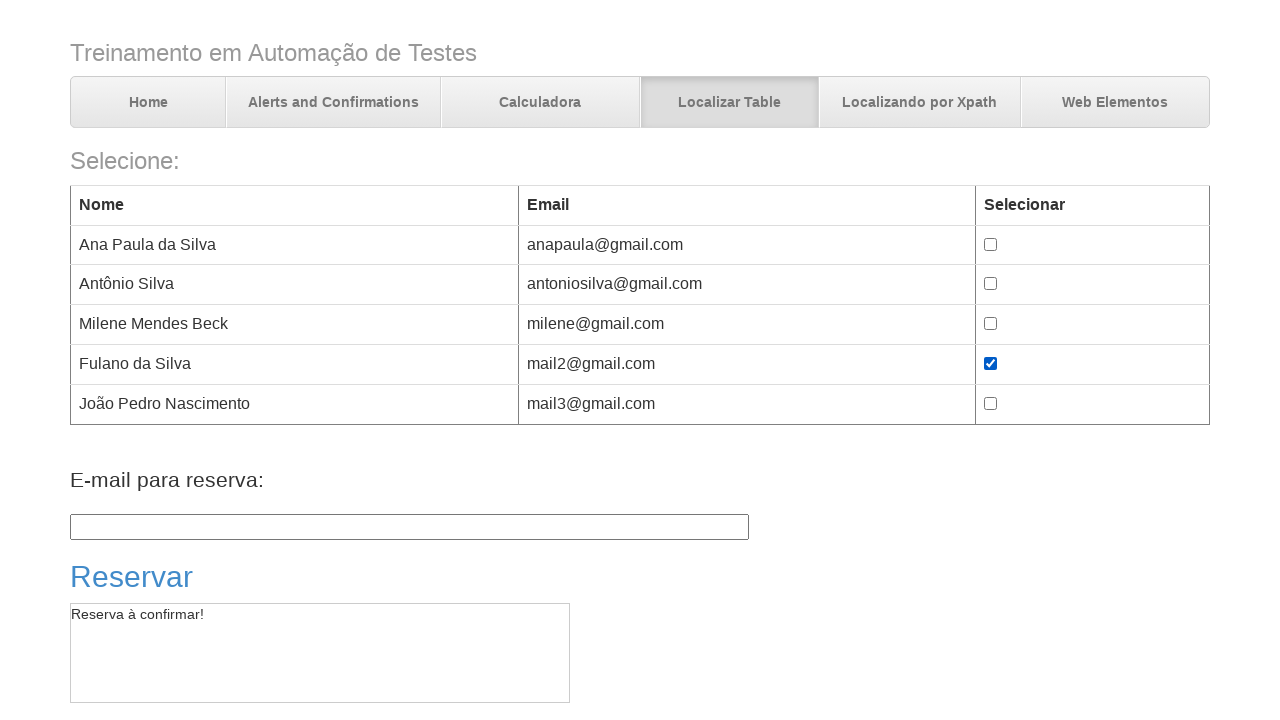